Tests the Dutch license plate (kenteken) lookup functionality by entering a license plate number into the search form and submitting it to check vehicle information.

Starting URL: https://www.kentekencheck.nl/RDW-Kenteken-Check?&gclid=CjwKCAjwq5-WBhB7EiwAl-HEkj1J1IXGhbAlaeUxXvNvISy6mrsBDQtqDYl3kRFwSqEFQcozwG0z8hoCJ5EQAvD_BwE

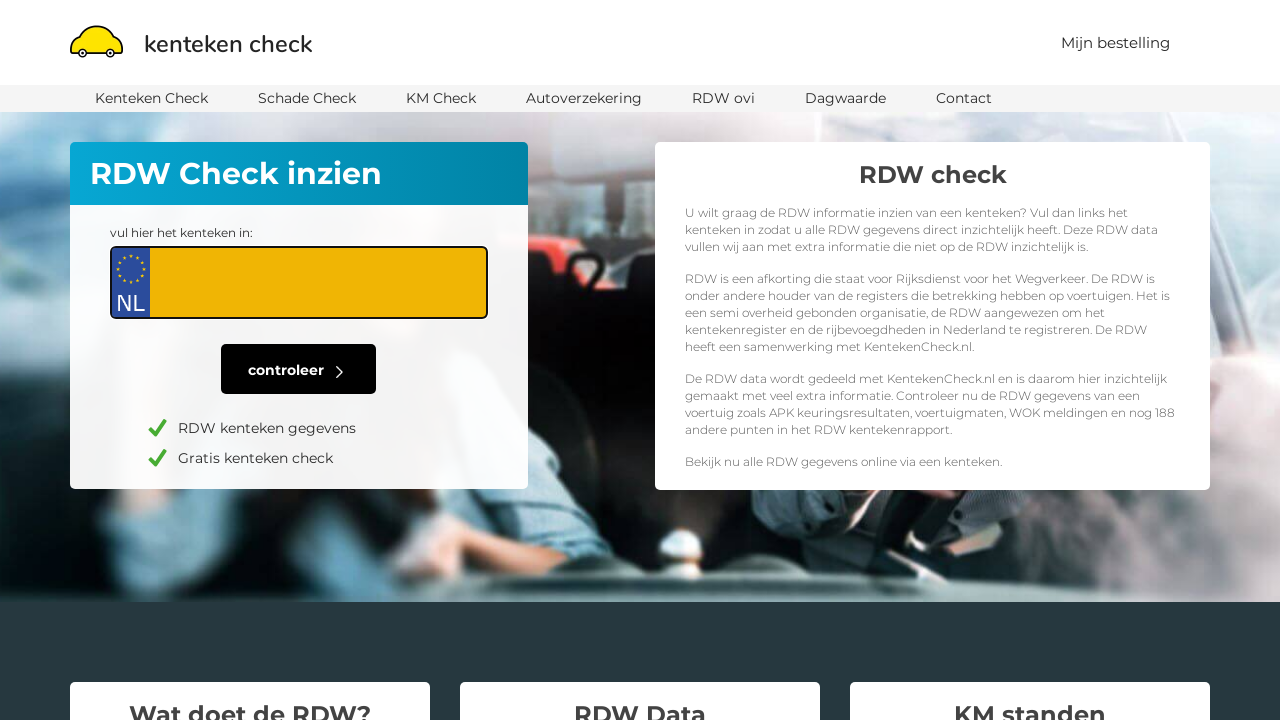

License plate search form loaded
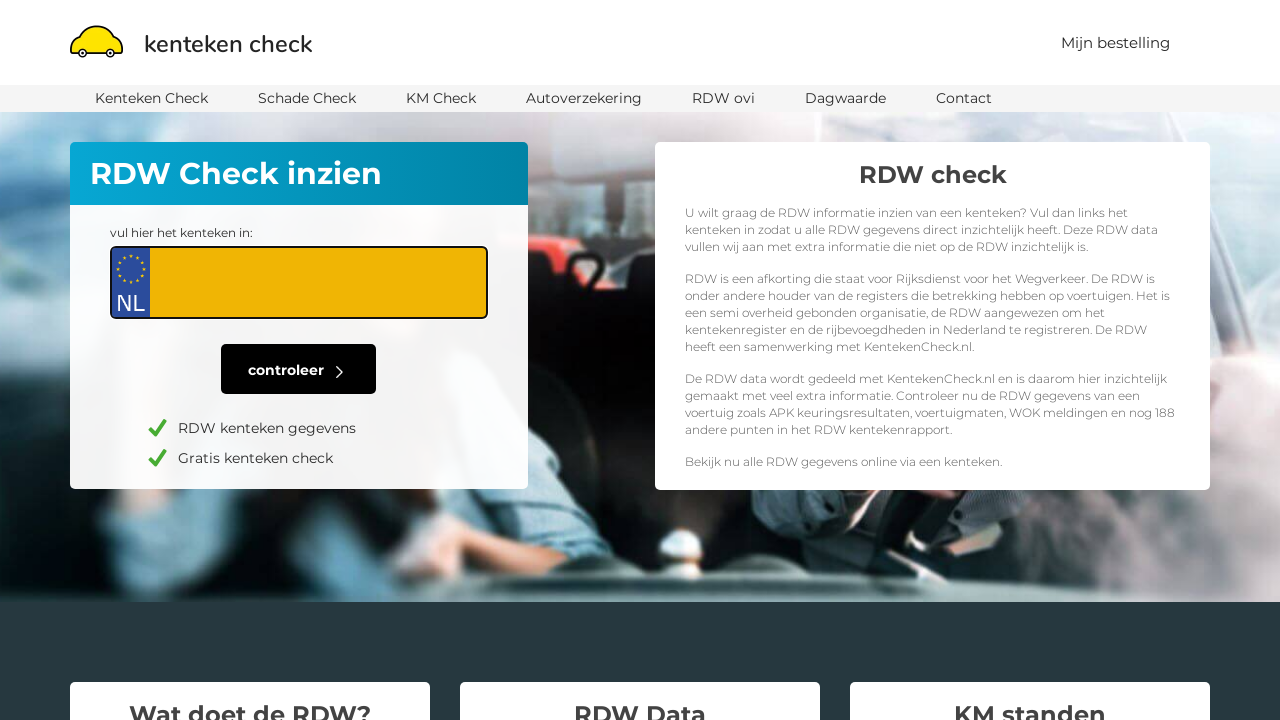

Entered license plate 'AB-123-CD' into search form on //*[@id="subForm"]
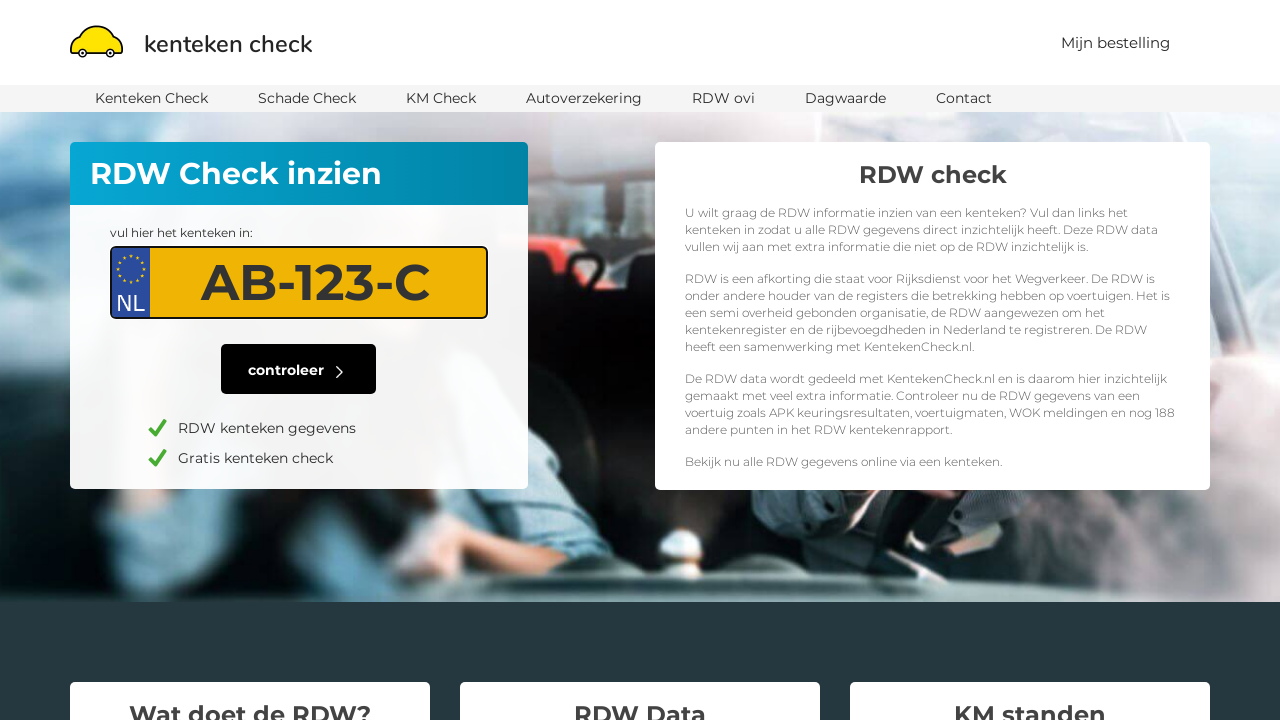

Clicked search button to submit license plate lookup at (299, 369) on xpath=//*[@id="kenteken-input-form"]/button
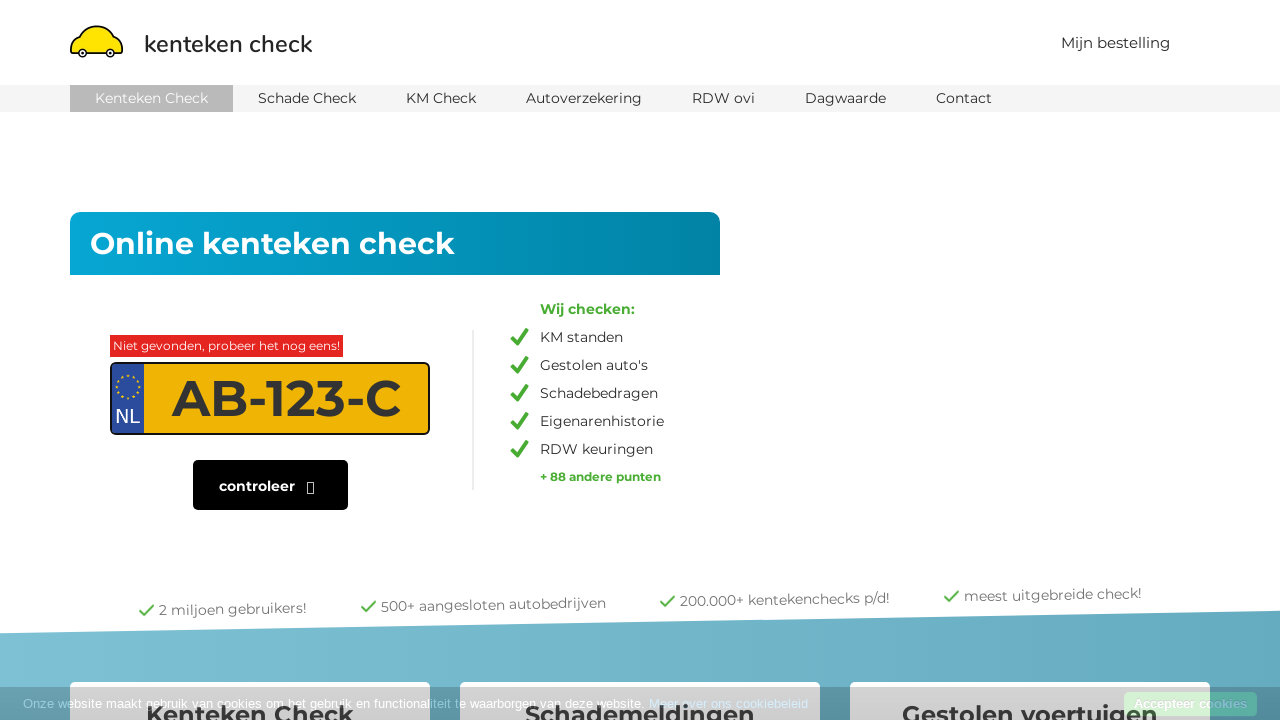

Waited for vehicle information results to load
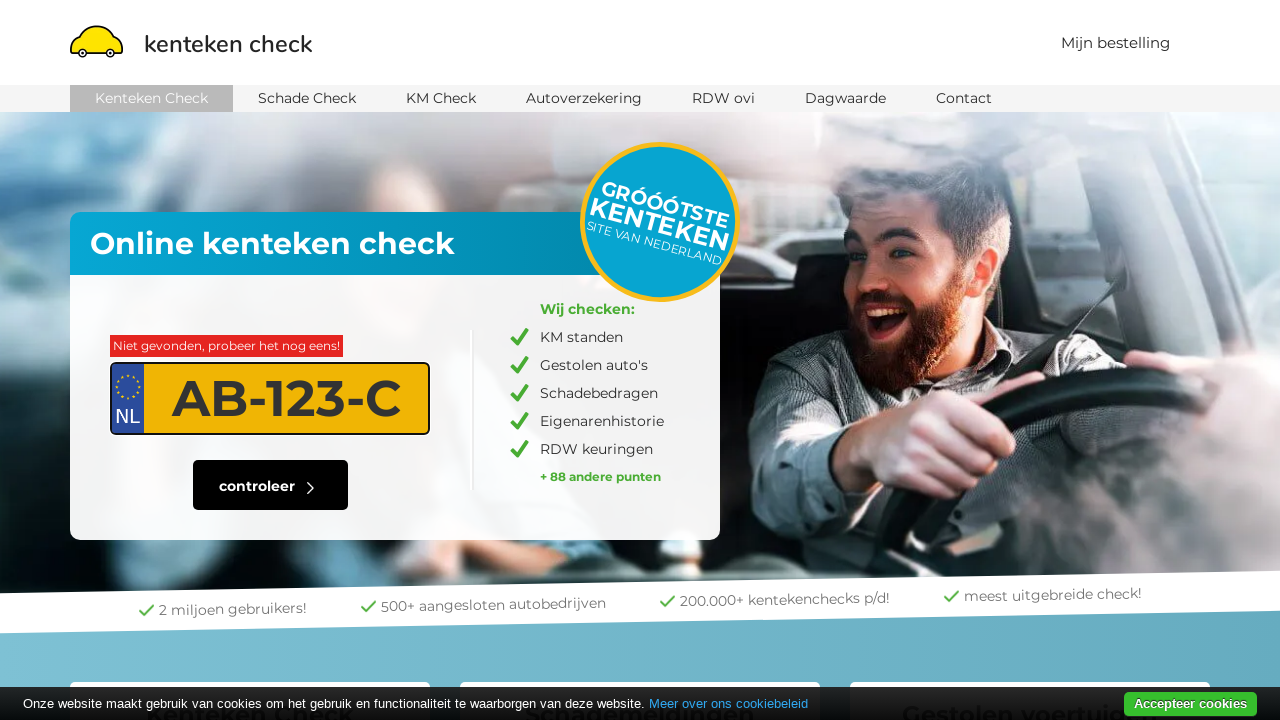

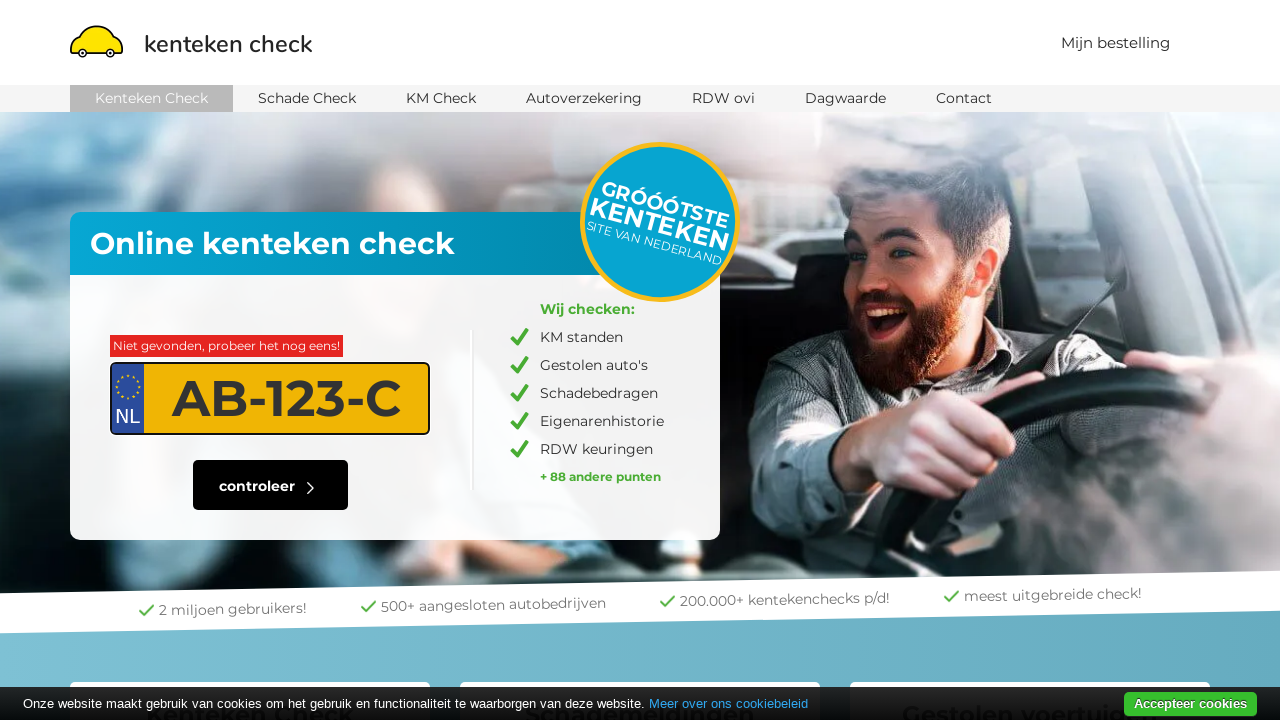